Tests a basic form by filling in email field, clicking an age radio button, and entering text in an education textarea field

Starting URL: https://automationfc.github.io/basic-form/index.html

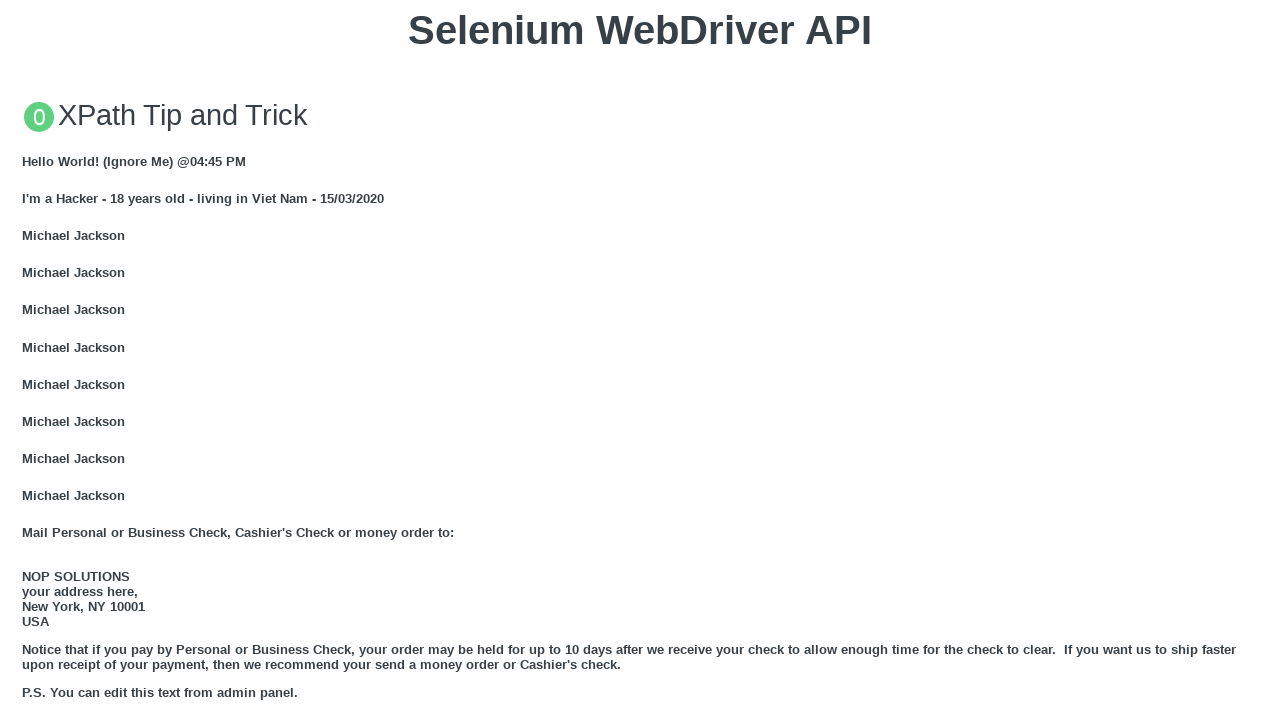

Email field loaded and is displayed
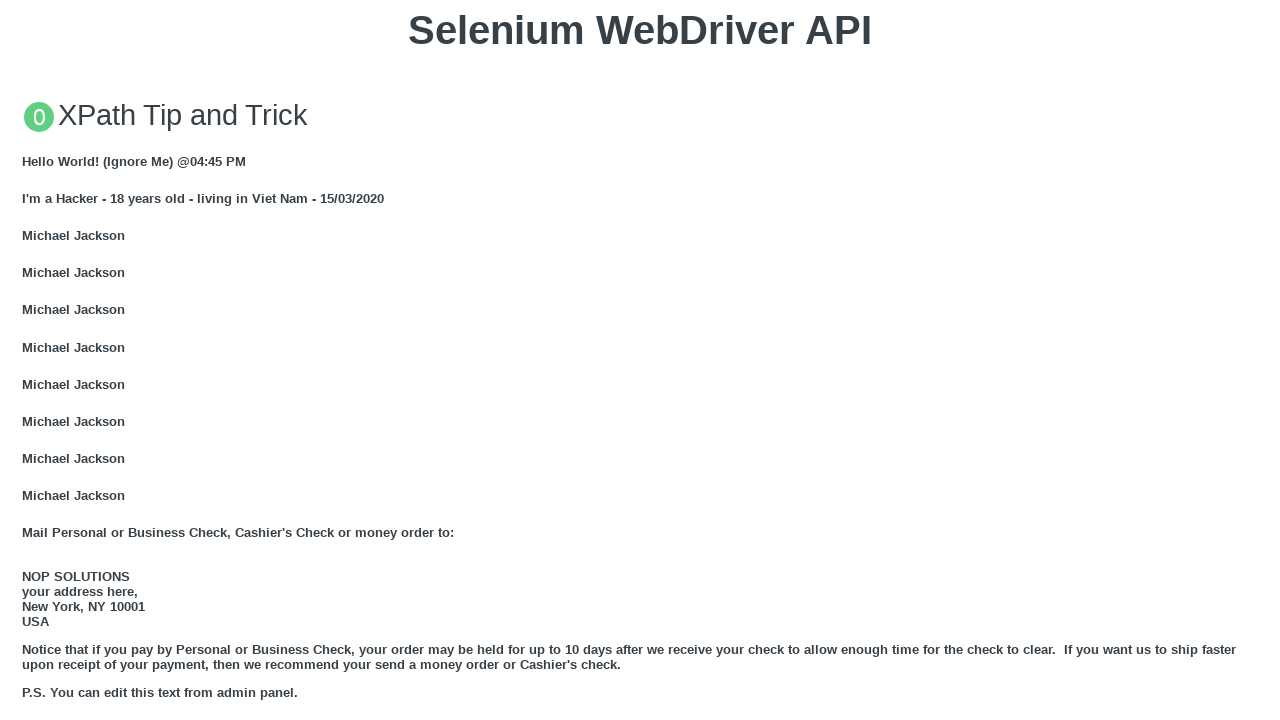

Filled email field with 'Automation Testing' on input#mail
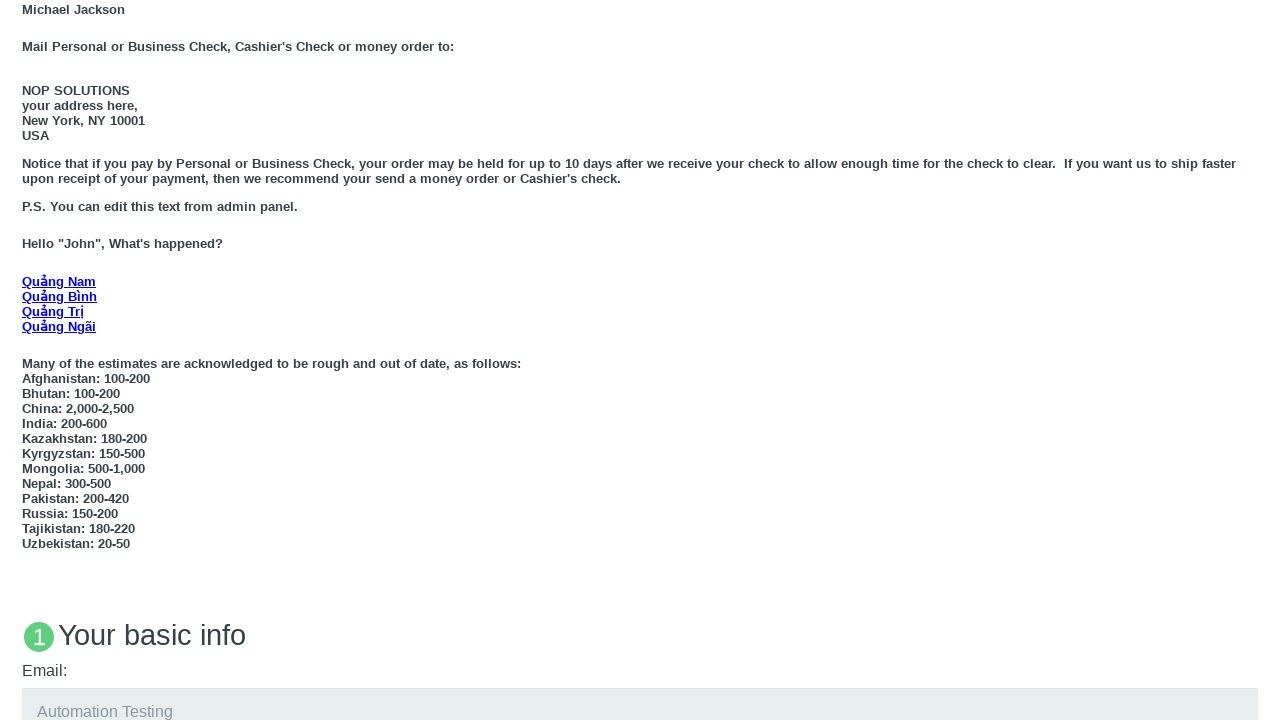

Clicked 'under 18' age radio button at (76, 360) on label[for='under_18']
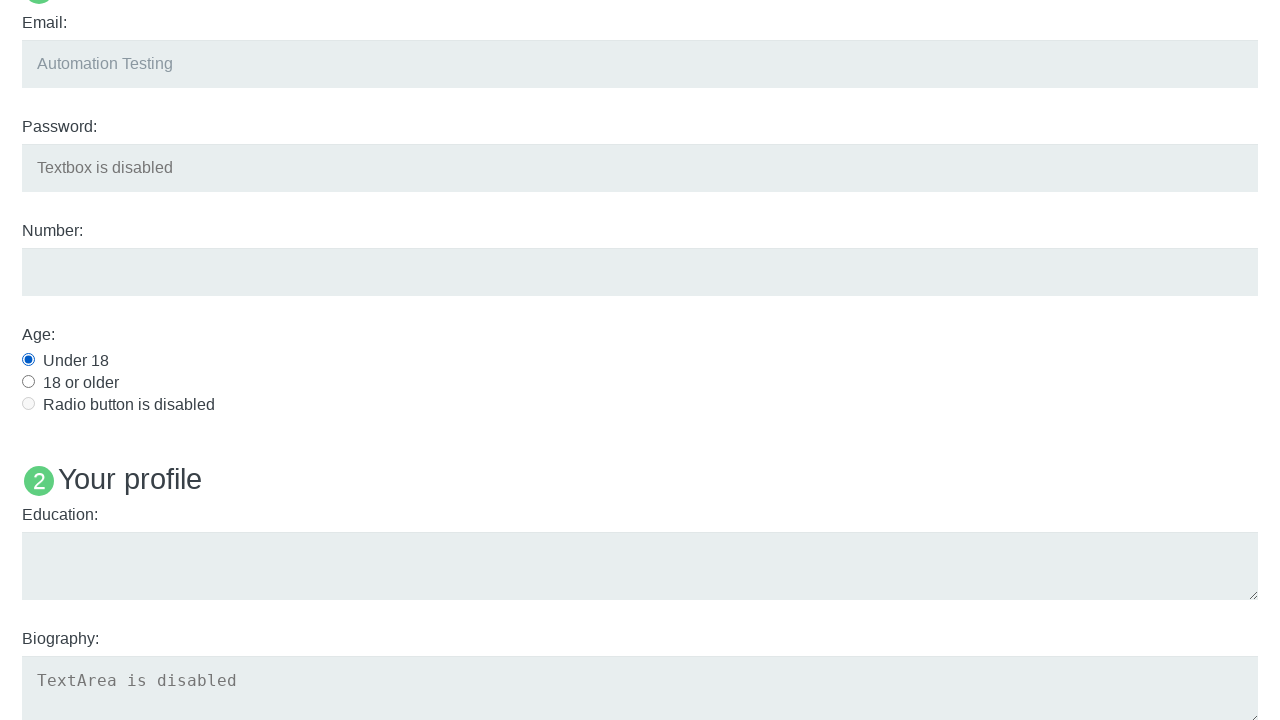

Filled education textarea with 'Automation Testing' on textarea#edu
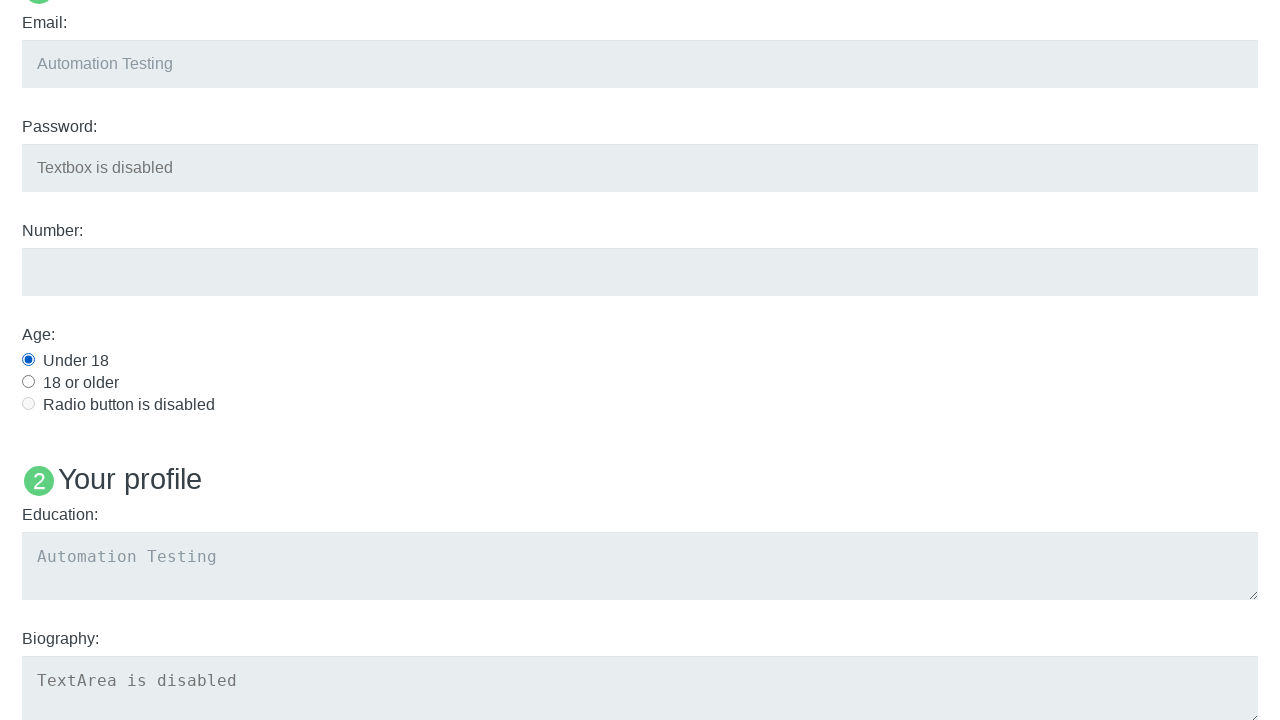

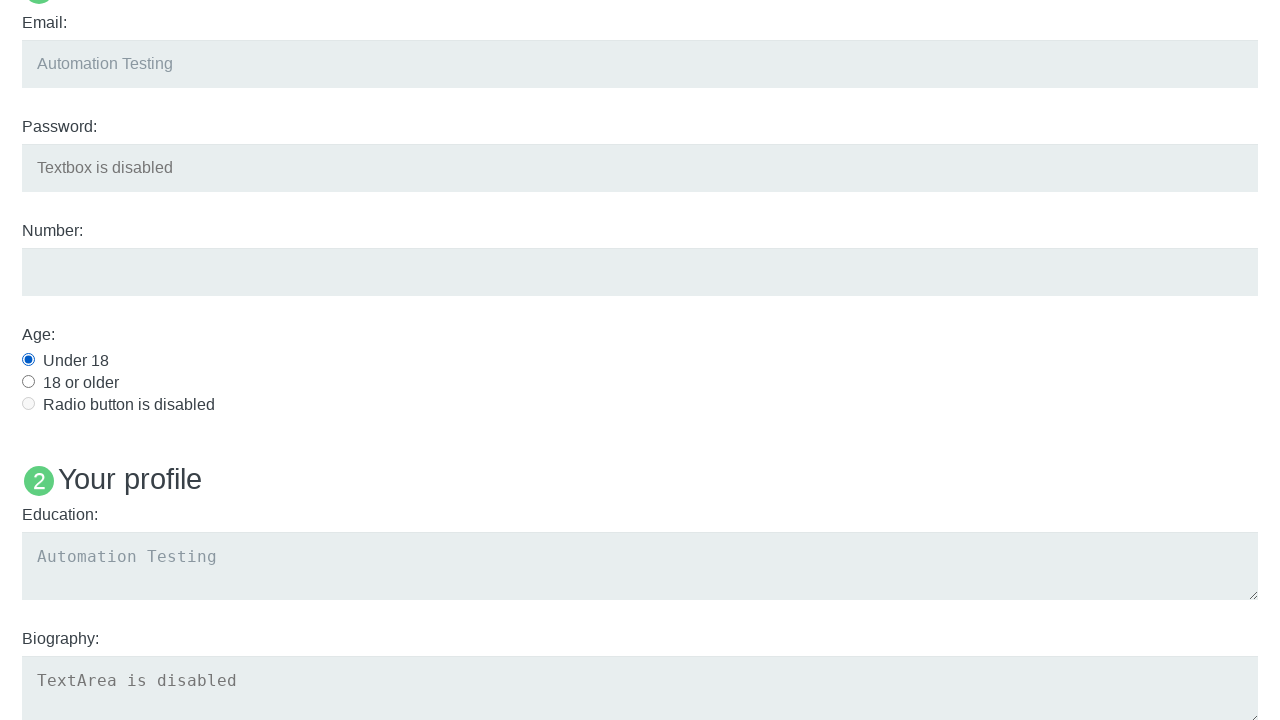